Navigates to the Single bags page from the shop menu

Starting URL: https://driftaway.coffee

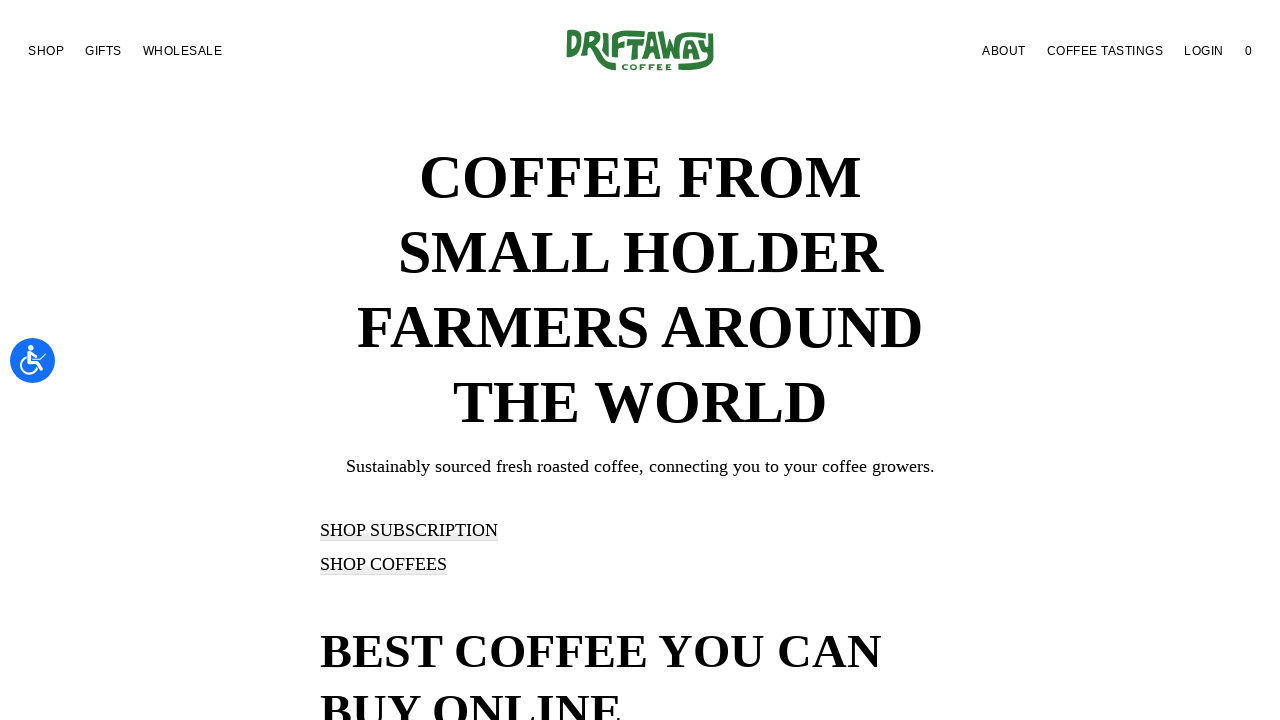

Clicked on 'Single bags' link to navigate to Single bags page at (44, 710) on a:text('Single bags')
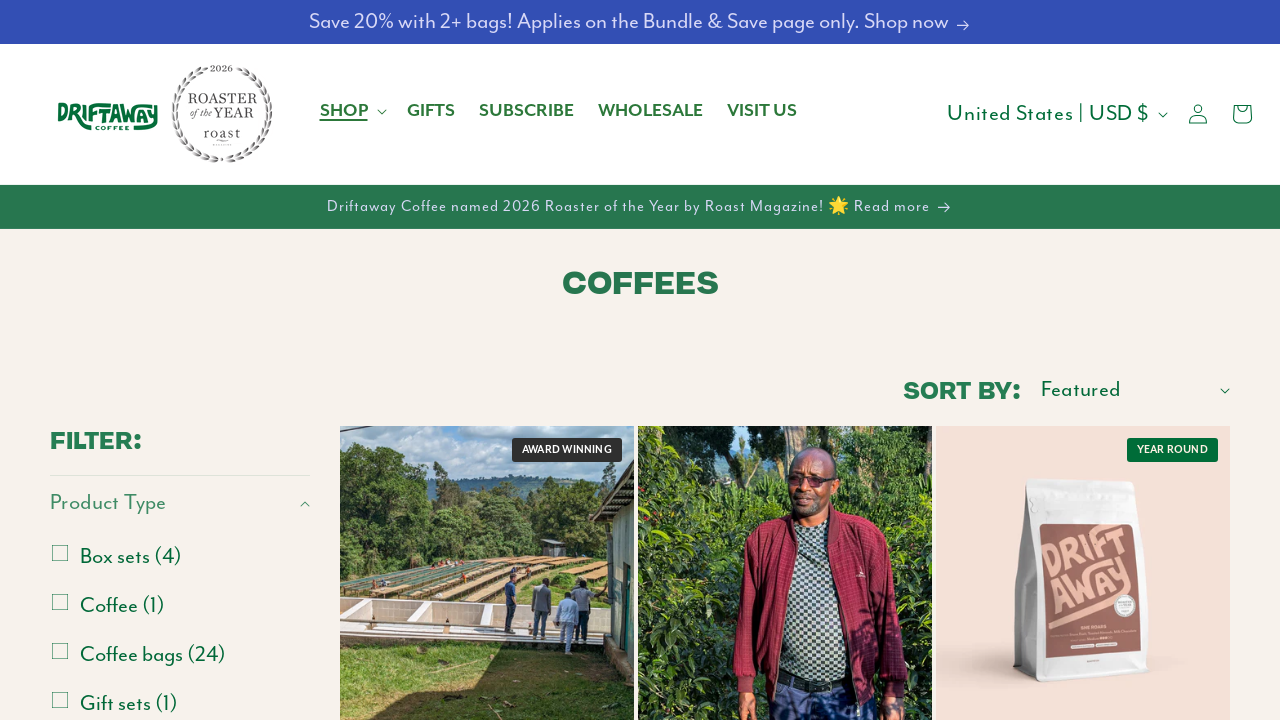

Scrolled to bottom of Single bags page
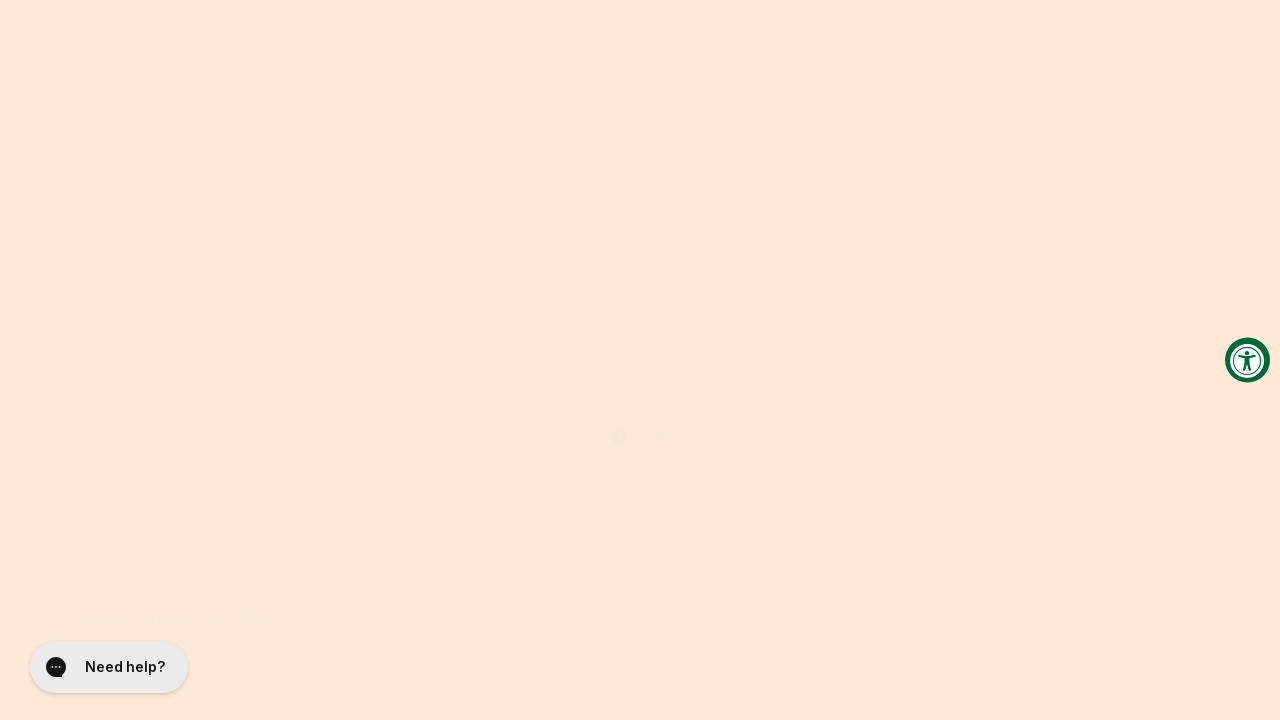

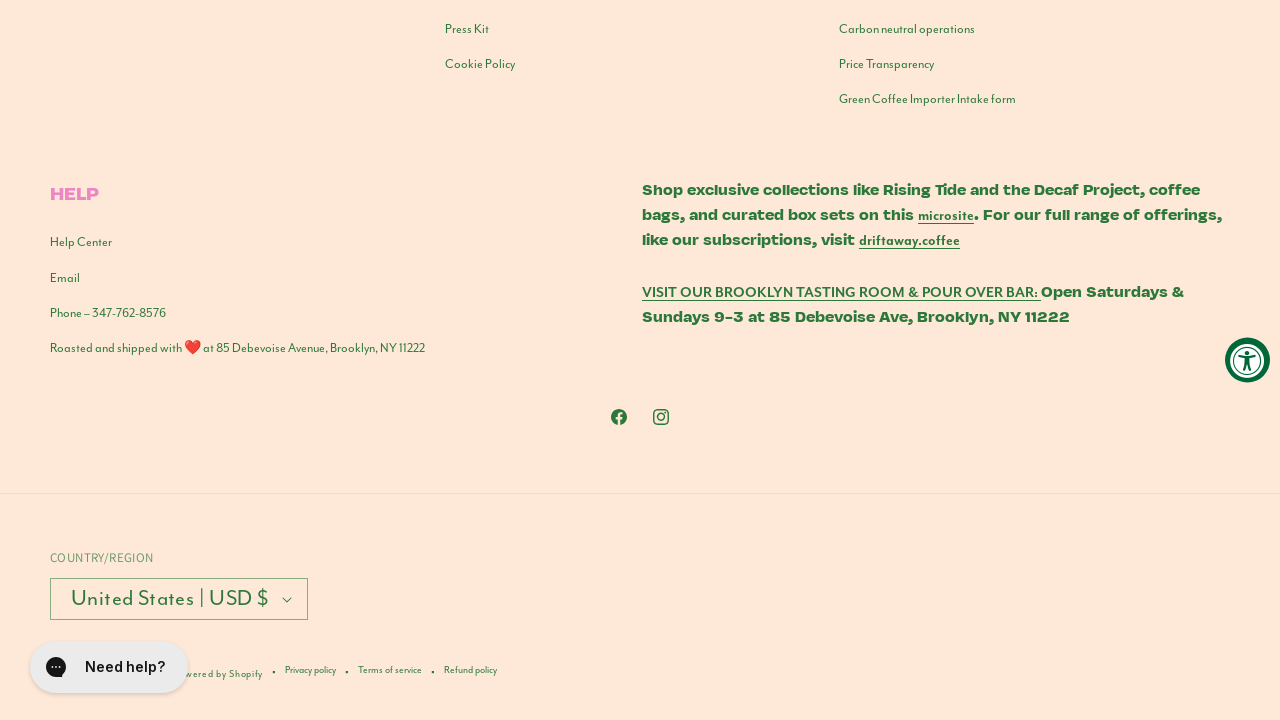